Navigates to baseedu.in and scrolls to the bottom of the page

Starting URL: https://baseedu.in/

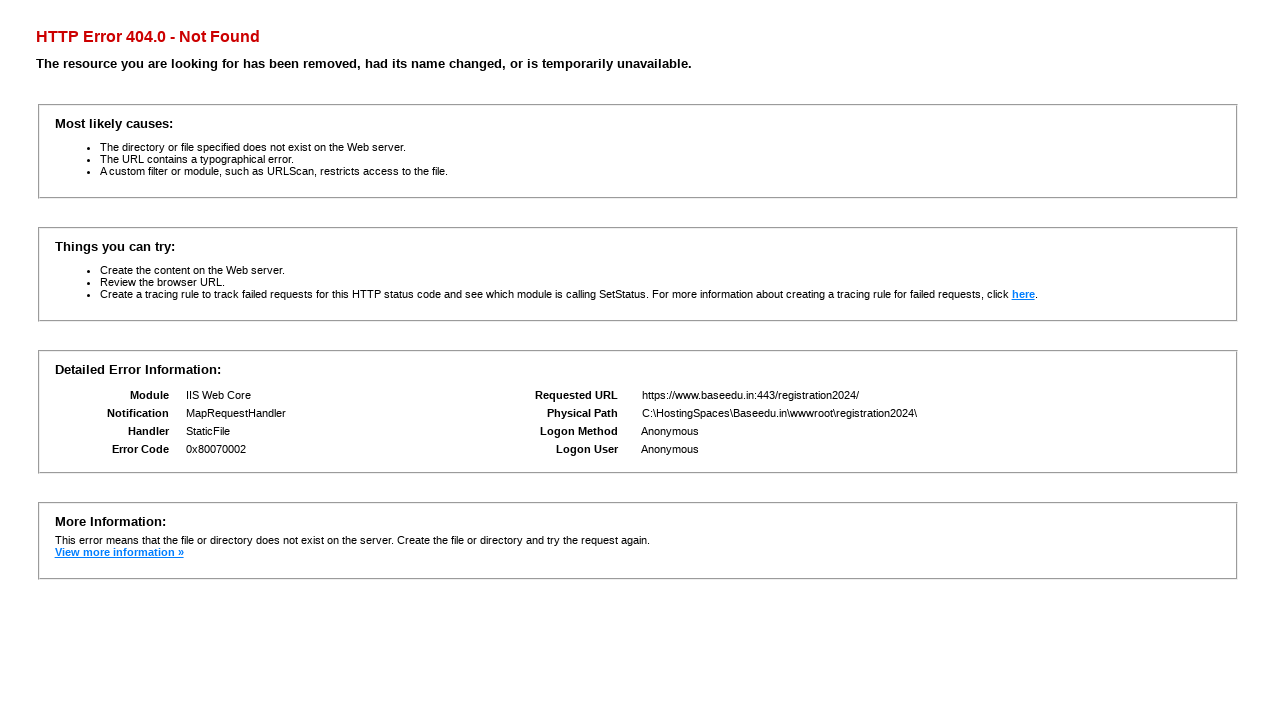

Navigated to https://baseedu.in/
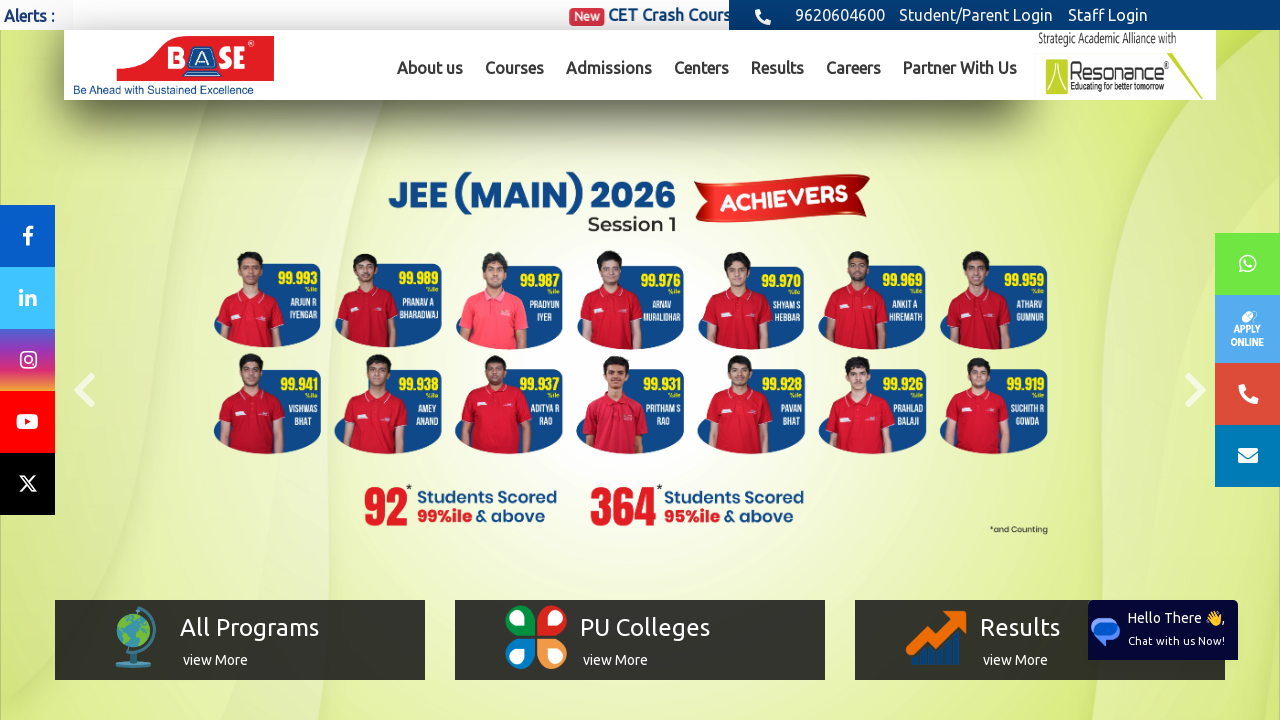

Scrolled to the bottom of the page
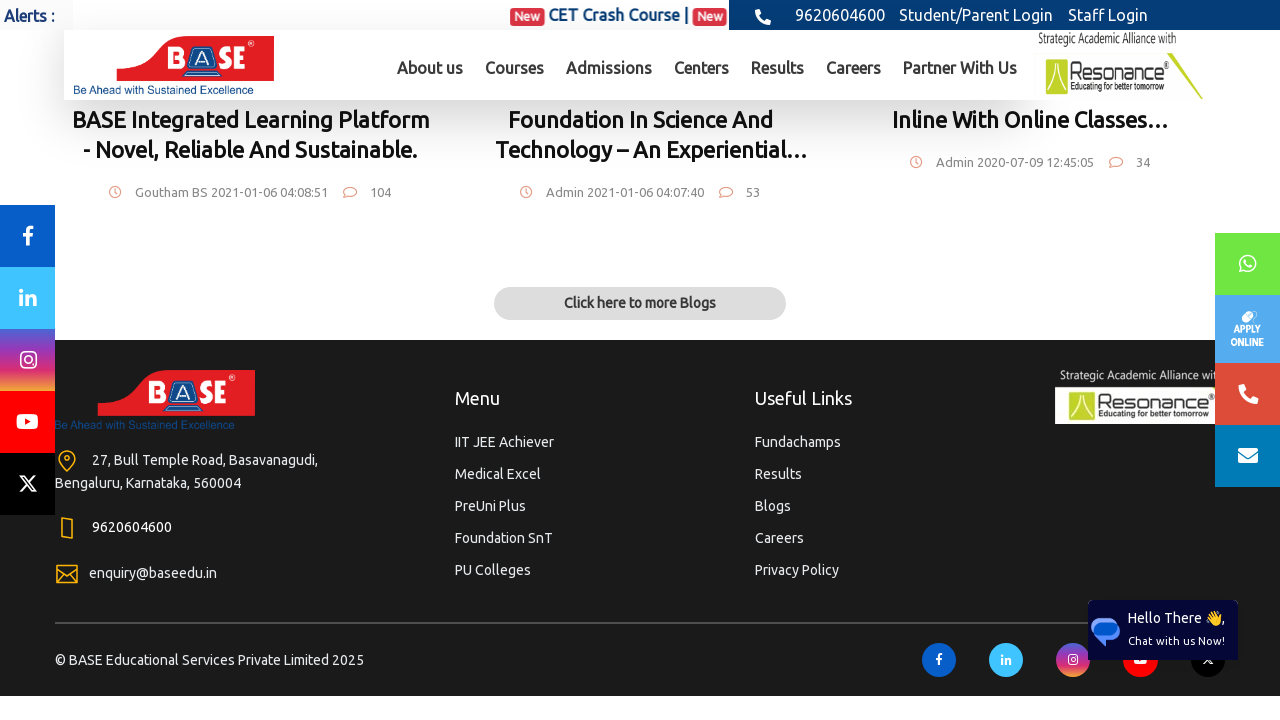

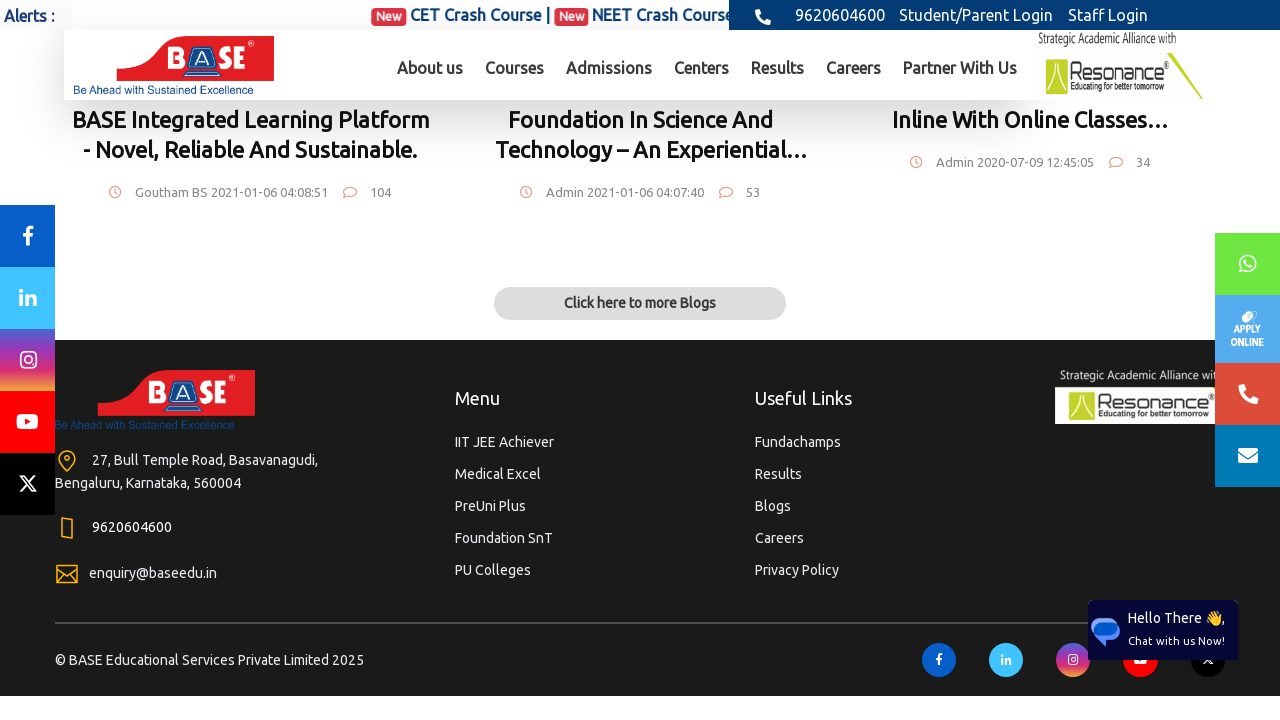